Tests unchecking checkboxes including iterating through multiple checkboxes and unchecking specific ones

Starting URL: https://example.cypress.io/commands/actions

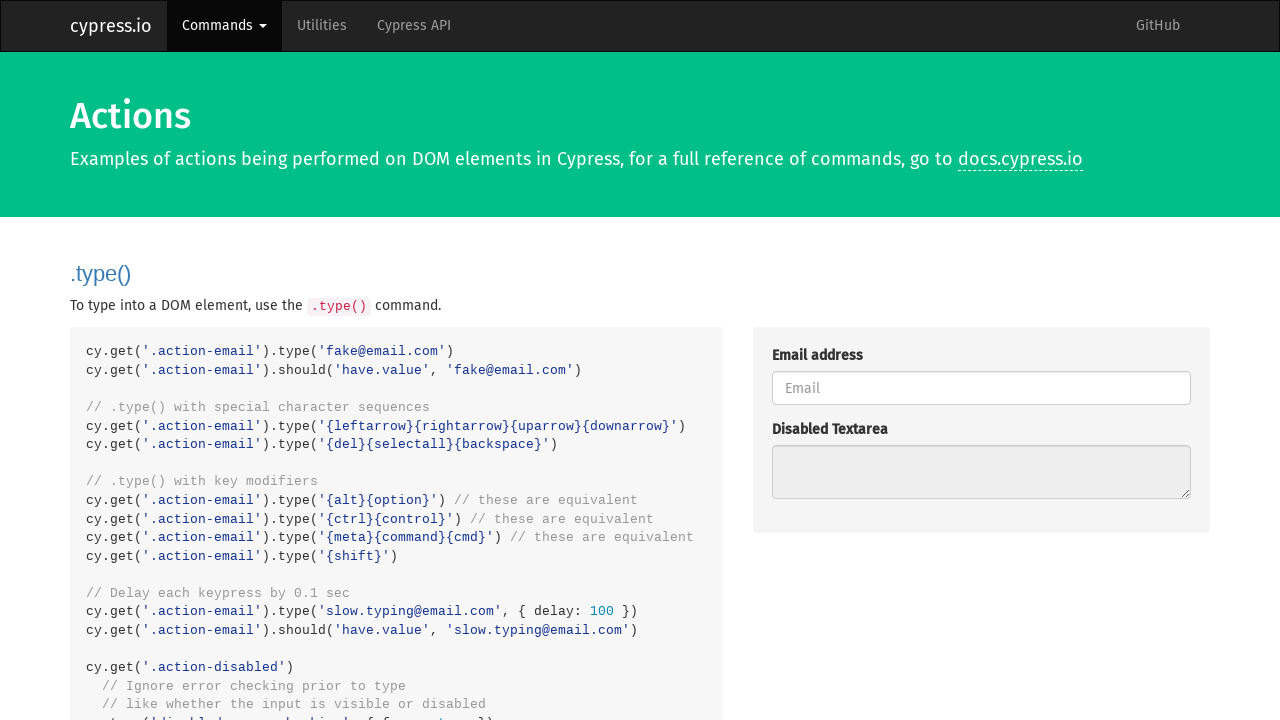

Located all non-disabled checkboxes in action-check section
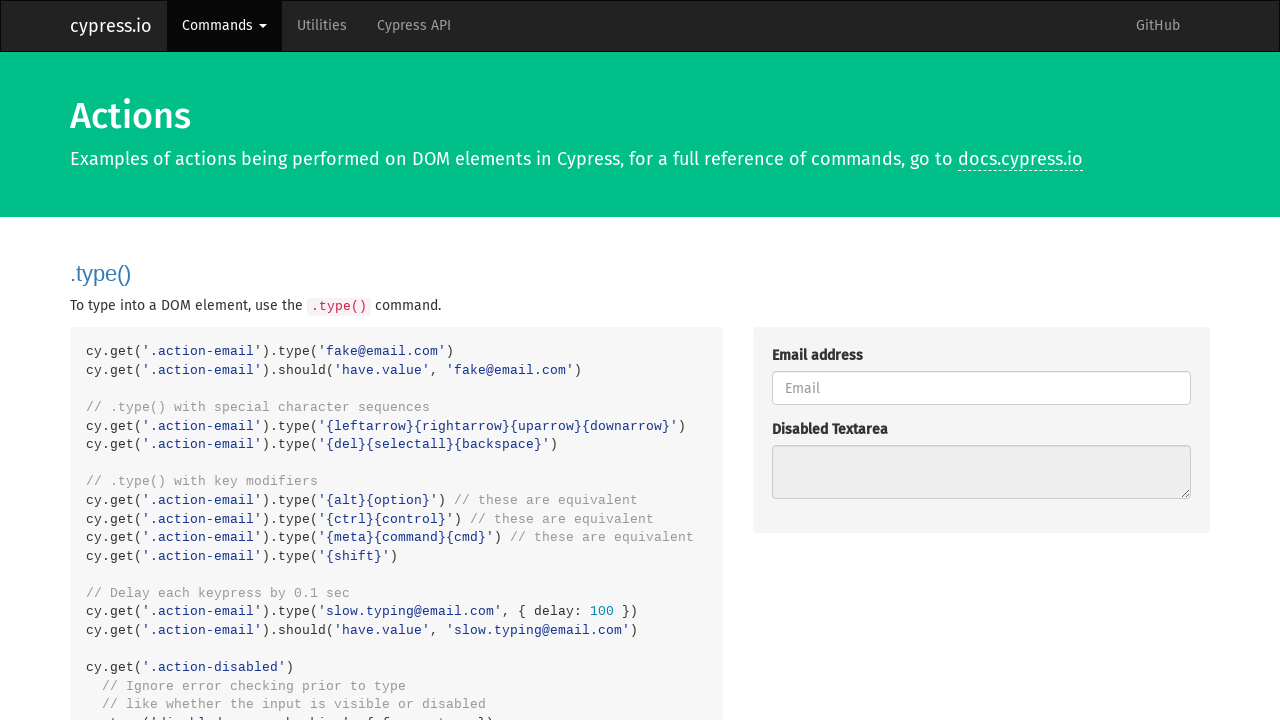

Unchecked checkbox at index 0 at (778, 361) on .action-check > :not(.disabled) [type='checkbox'] >> nth=0
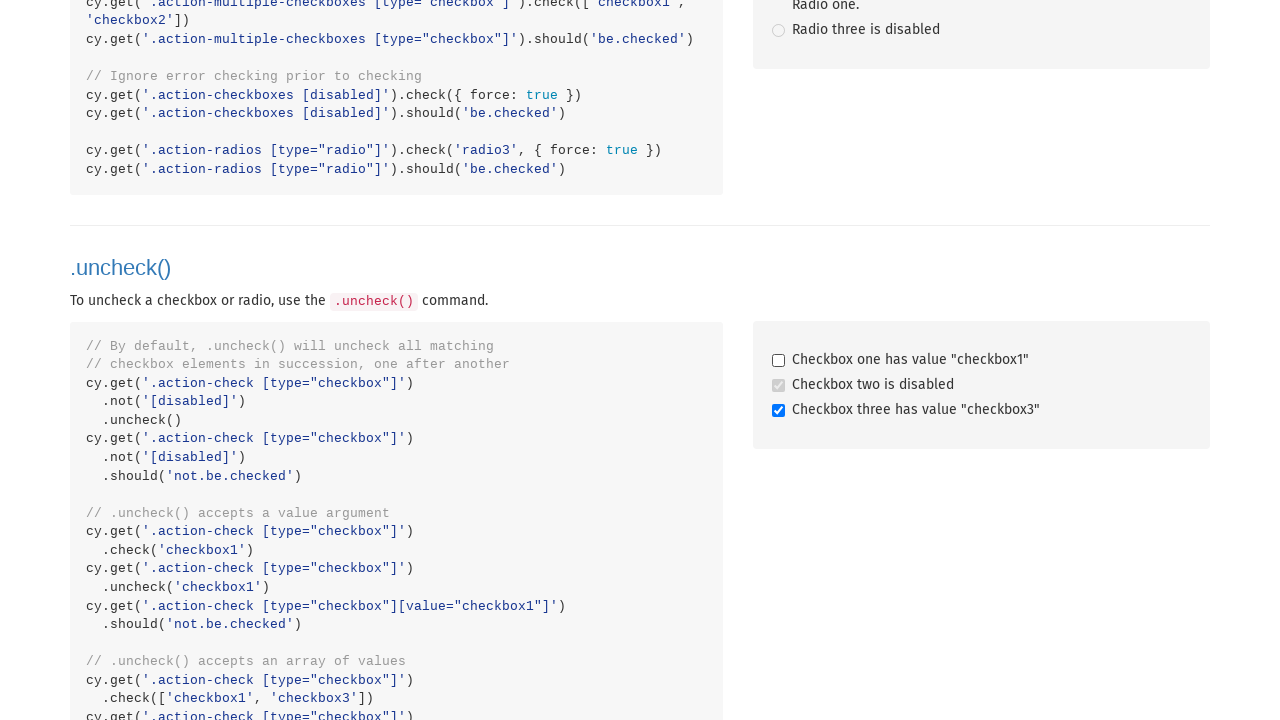

Unchecked checkbox at index 1 at (778, 411) on .action-check > :not(.disabled) [type='checkbox'] >> nth=1
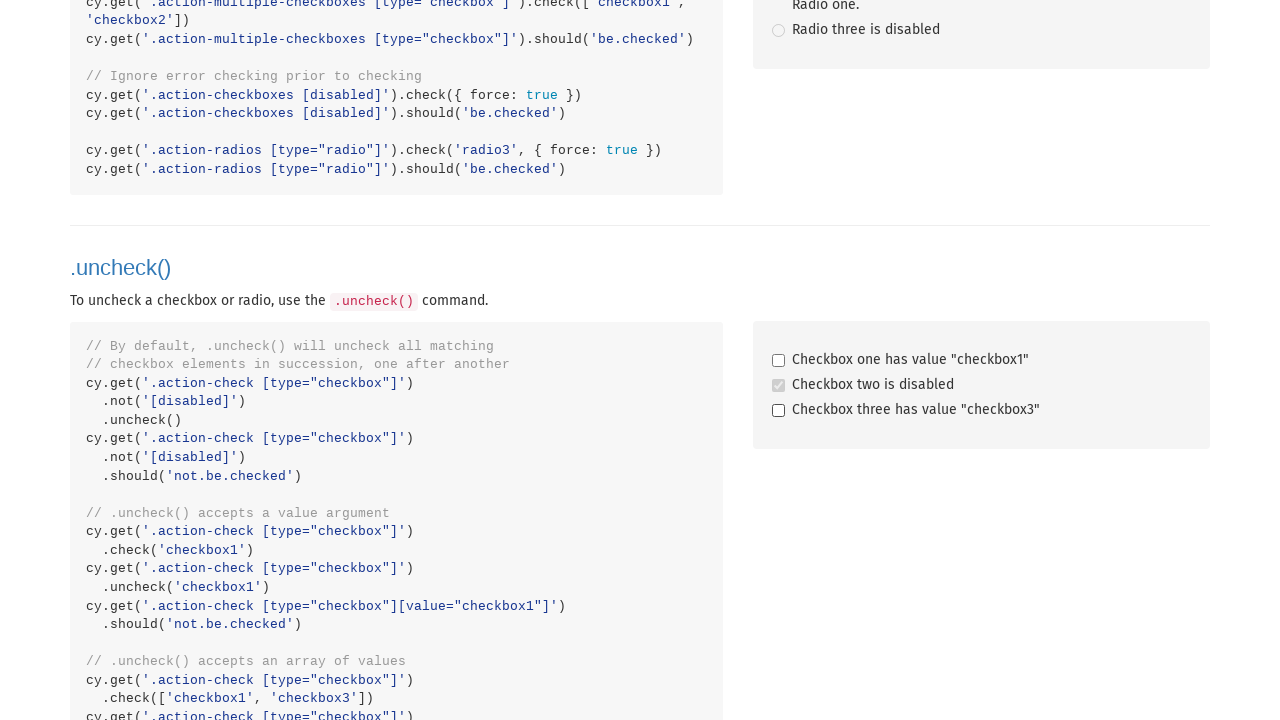

Located action-check container
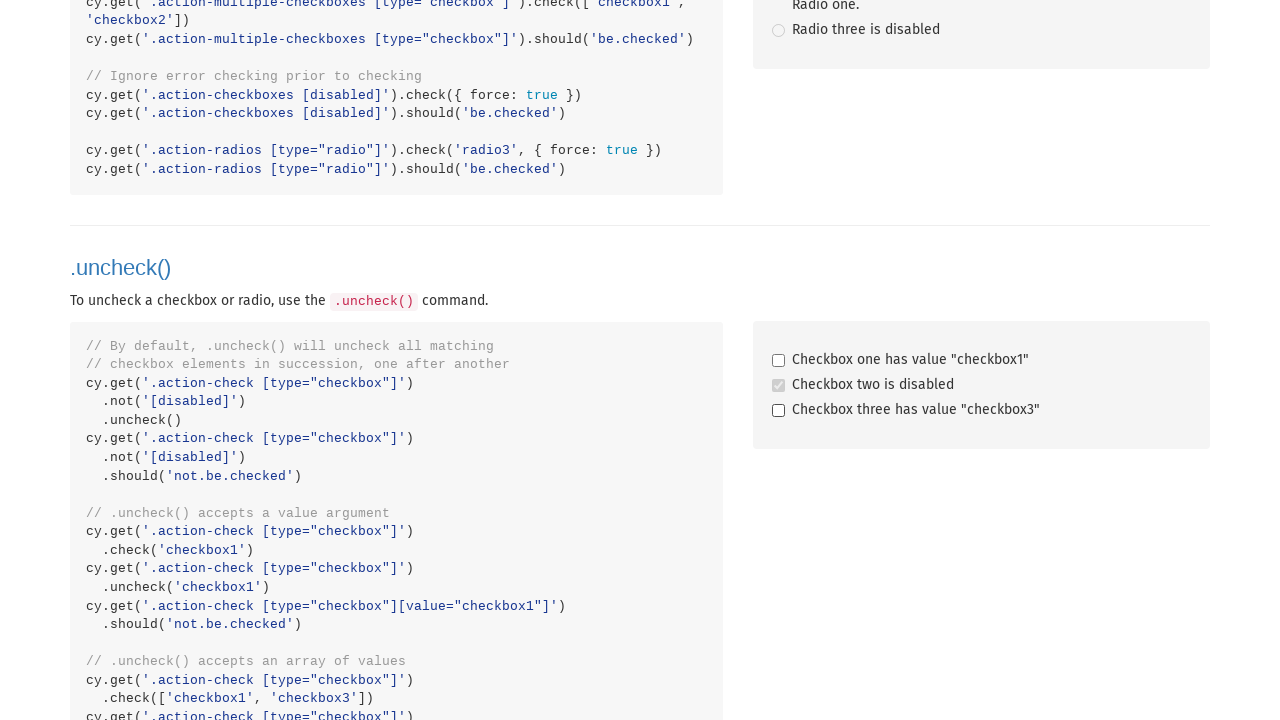

Located checkbox1 element
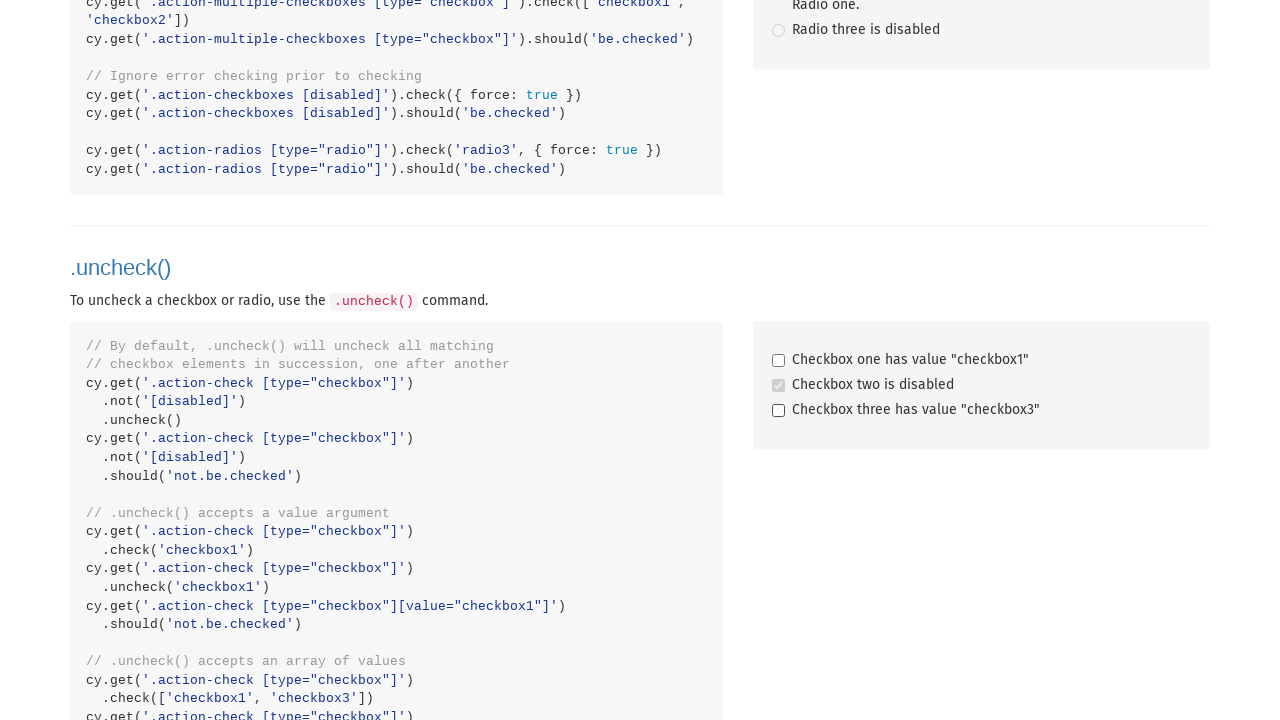

Checked checkbox1 at (778, 361) on .action-check >> [type='checkbox'][value='checkbox1']
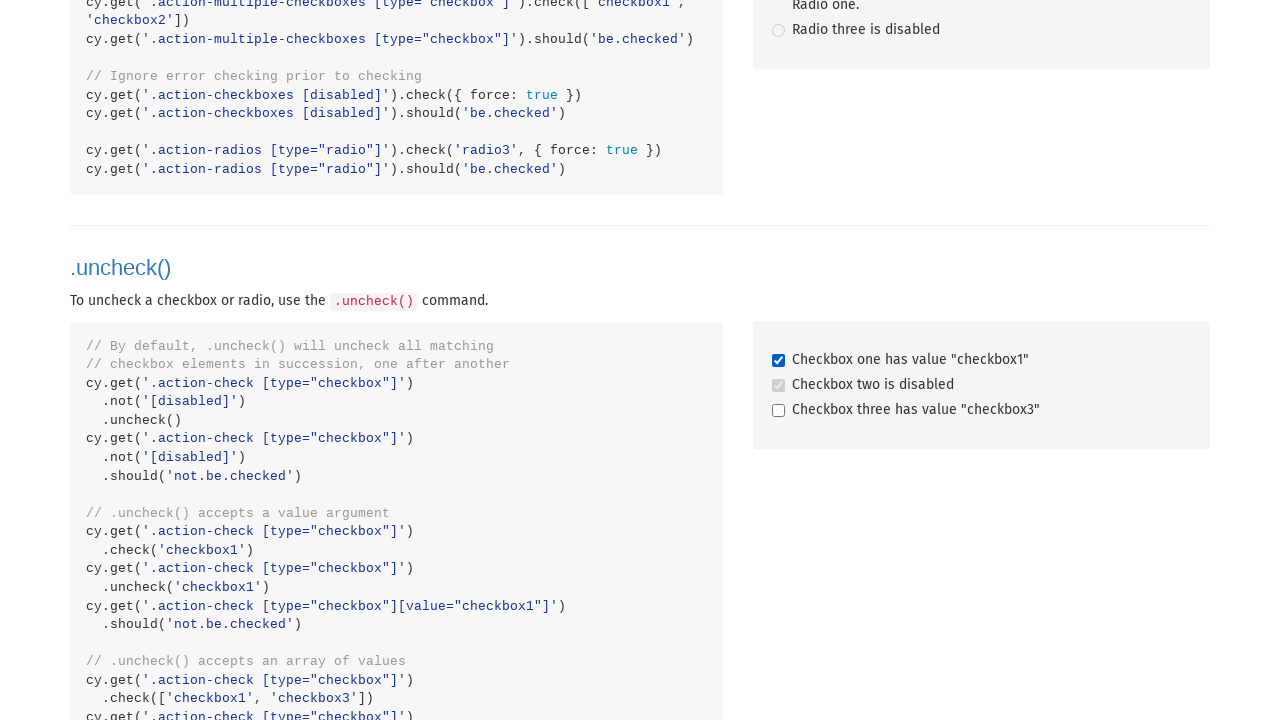

Unchecked checkbox1 at (778, 361) on .action-check >> [type='checkbox'][value='checkbox1']
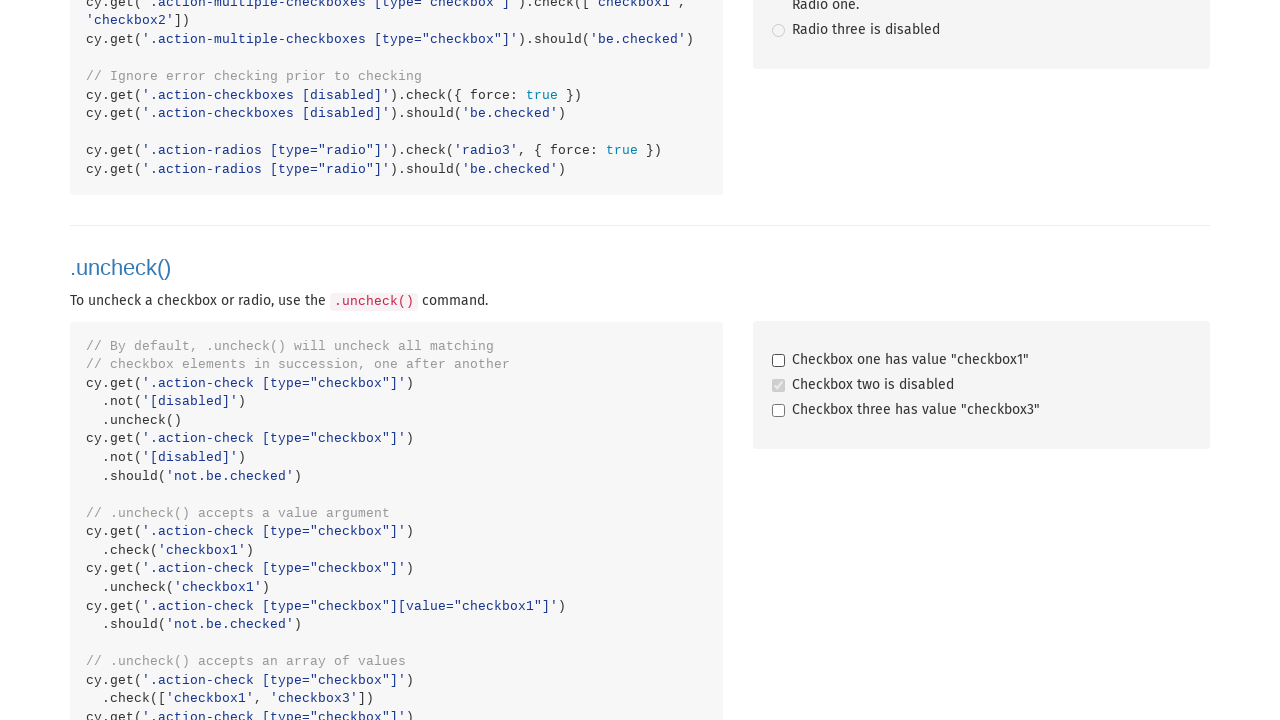

Located checkbox1 by value attribute
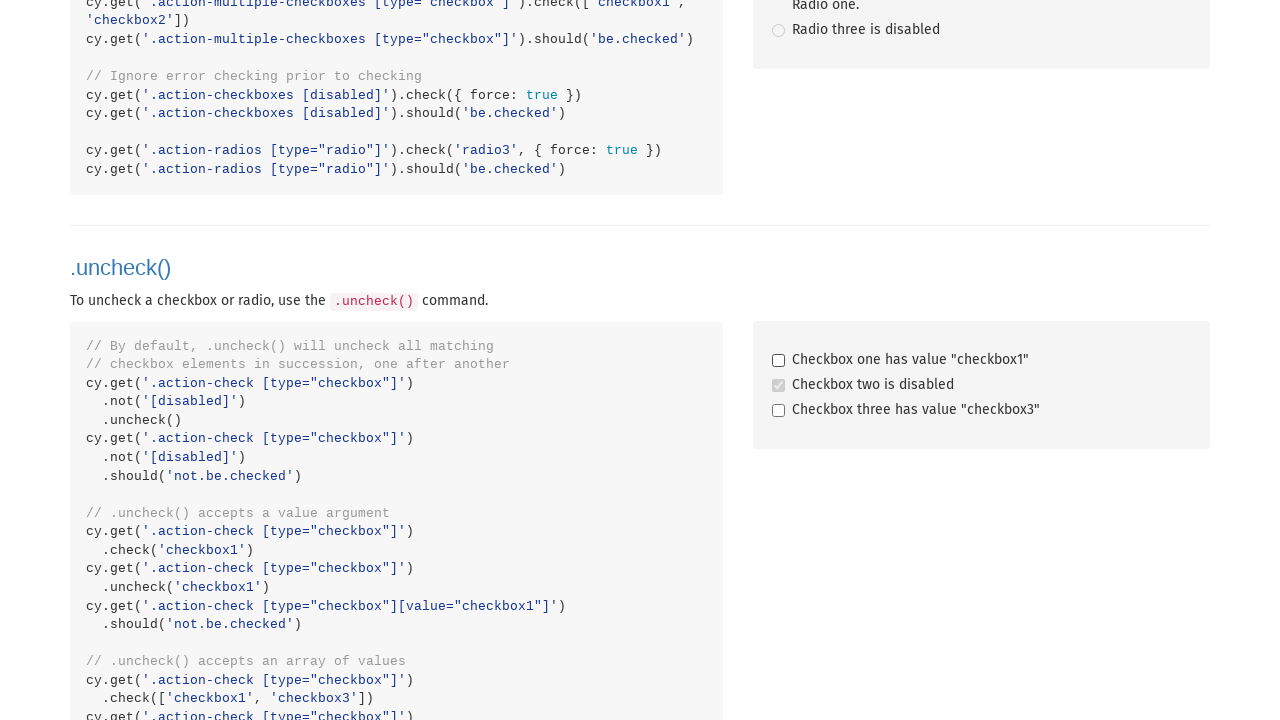

Located checkbox3 by value attribute
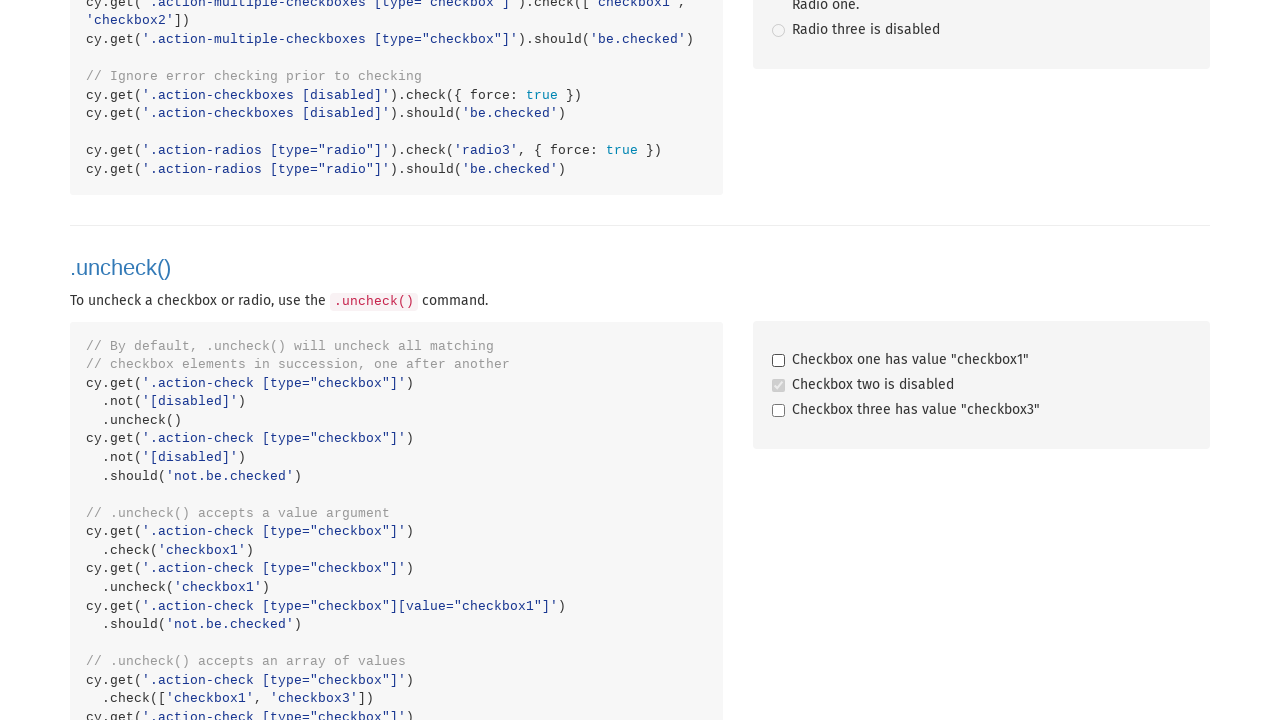

Checked checkbox1 at (778, 361) on .action-check >> [value='checkbox1']
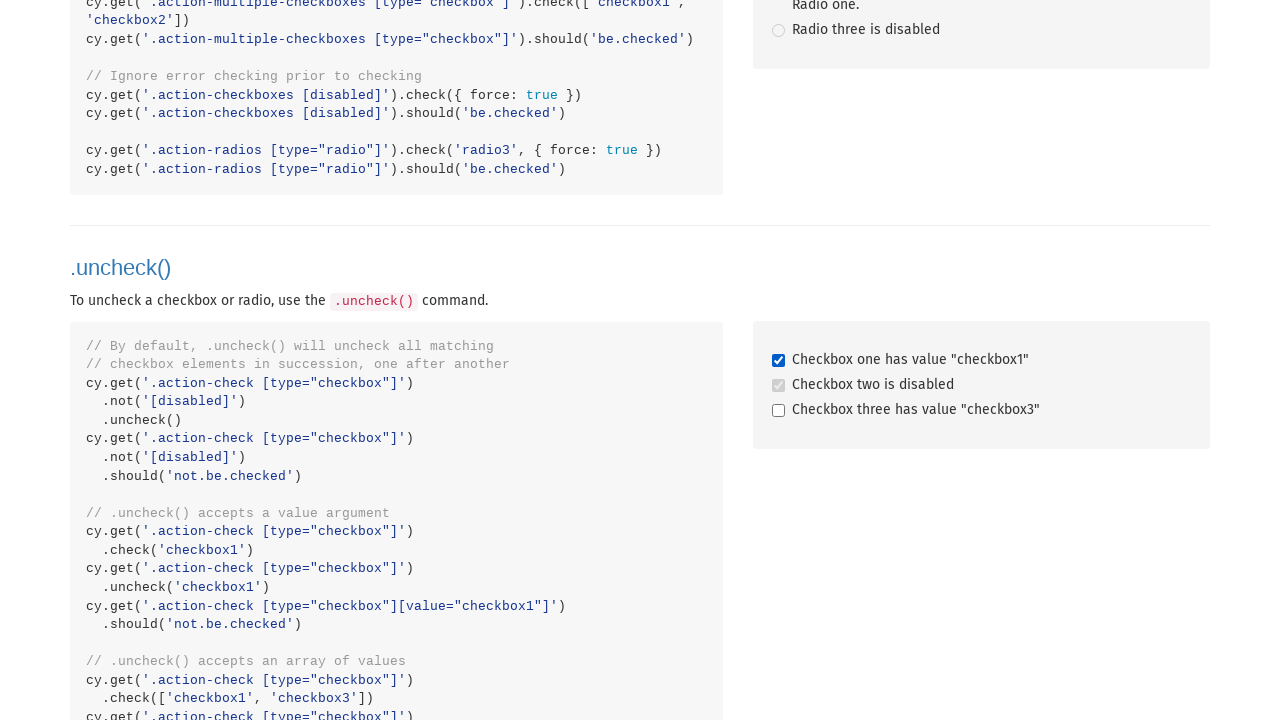

Checked checkbox3 at (778, 411) on .action-check >> [value='checkbox3']
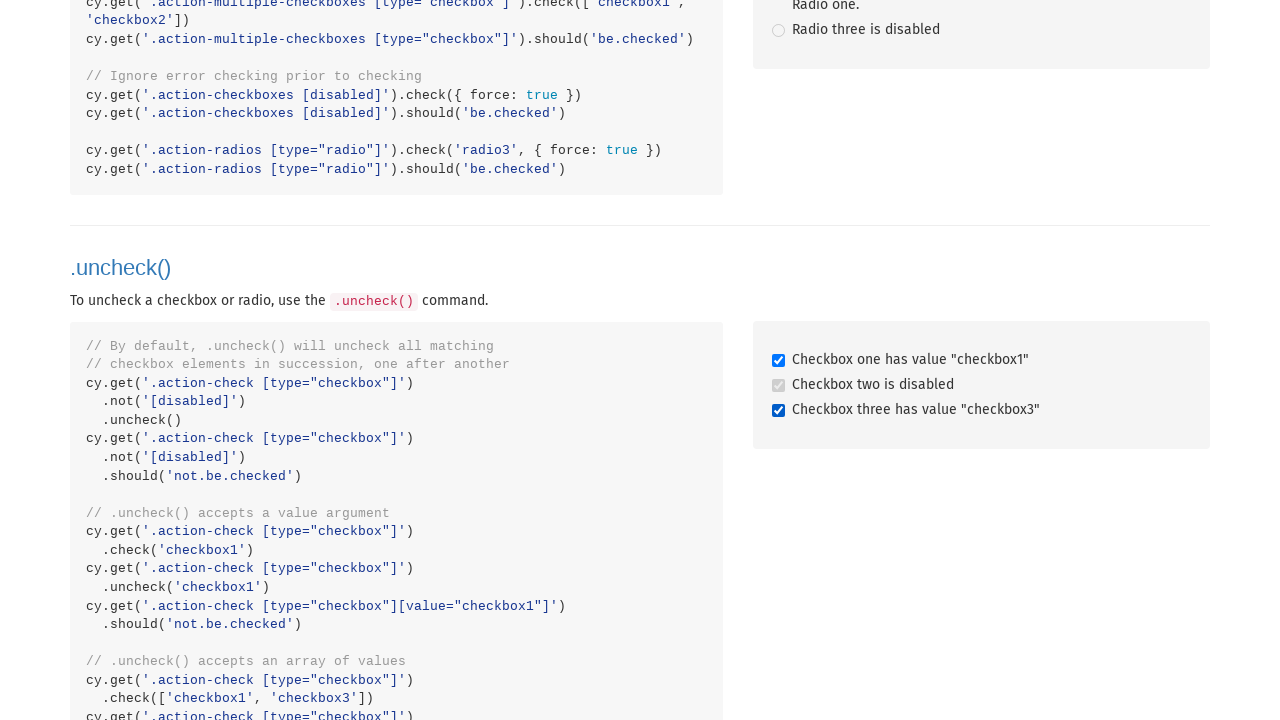

Unchecked checkbox1 at (778, 361) on .action-check >> [value='checkbox1']
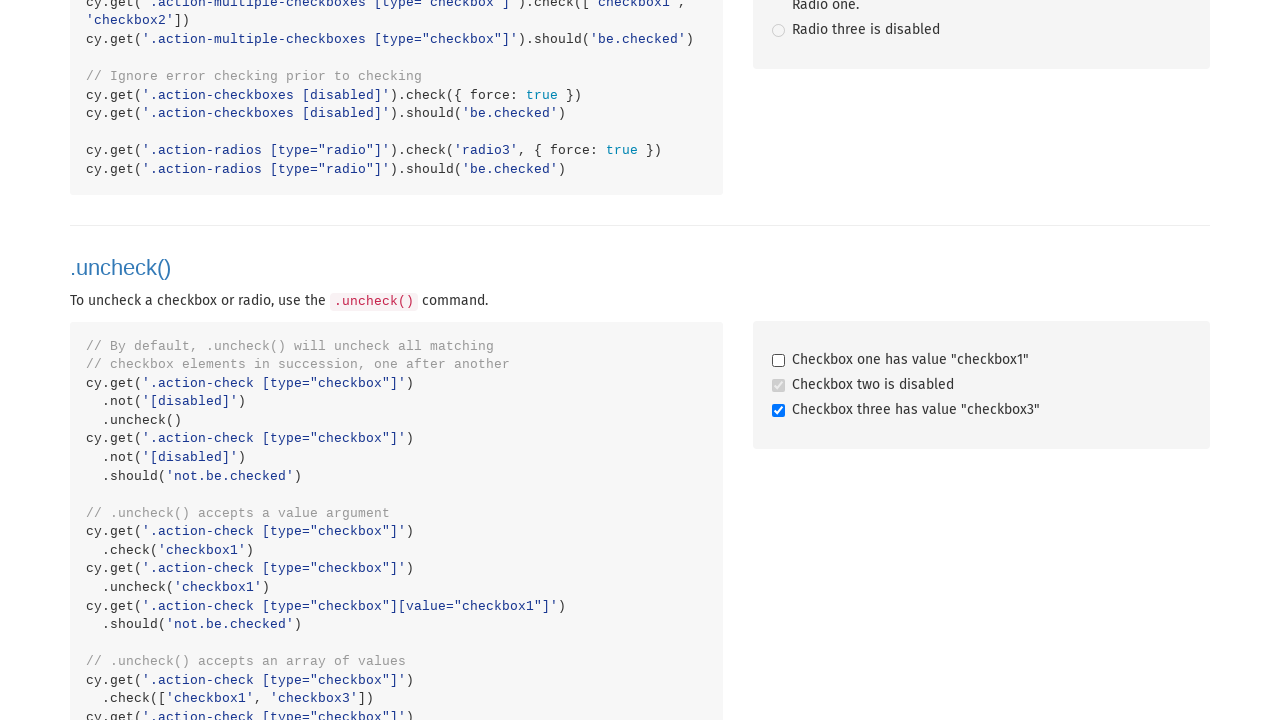

Unchecked checkbox3 at (778, 411) on .action-check >> [value='checkbox3']
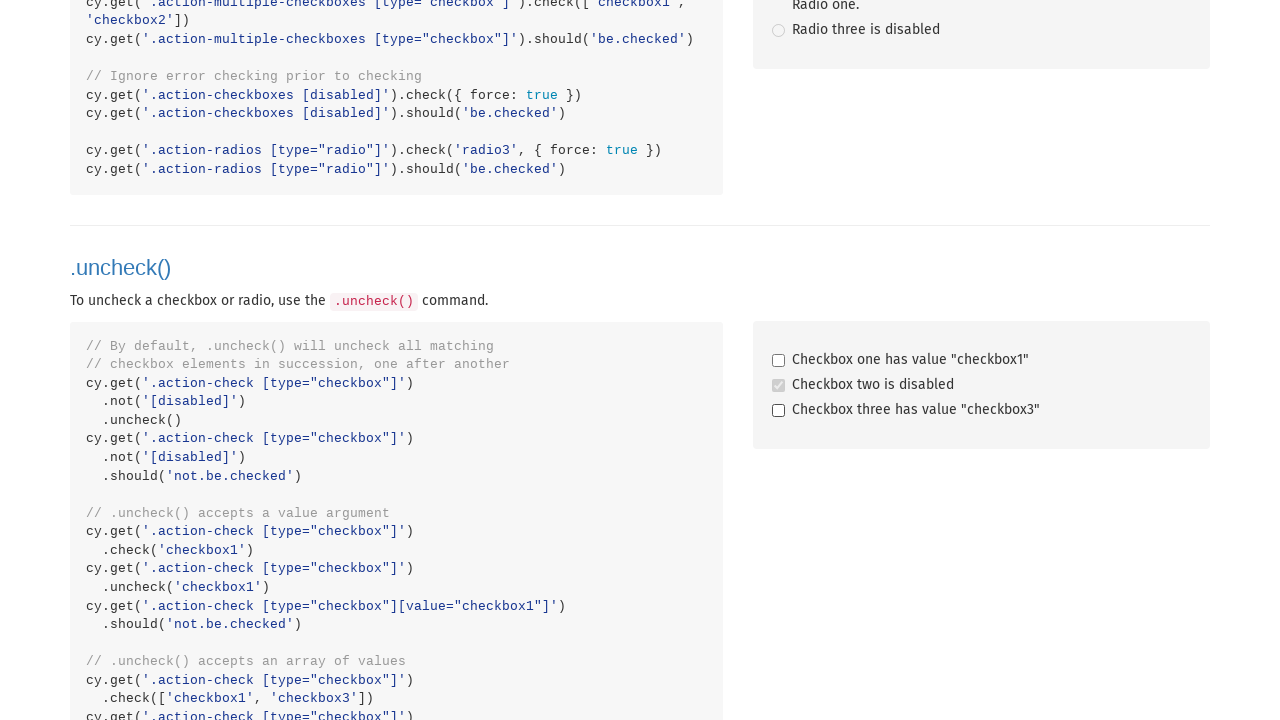

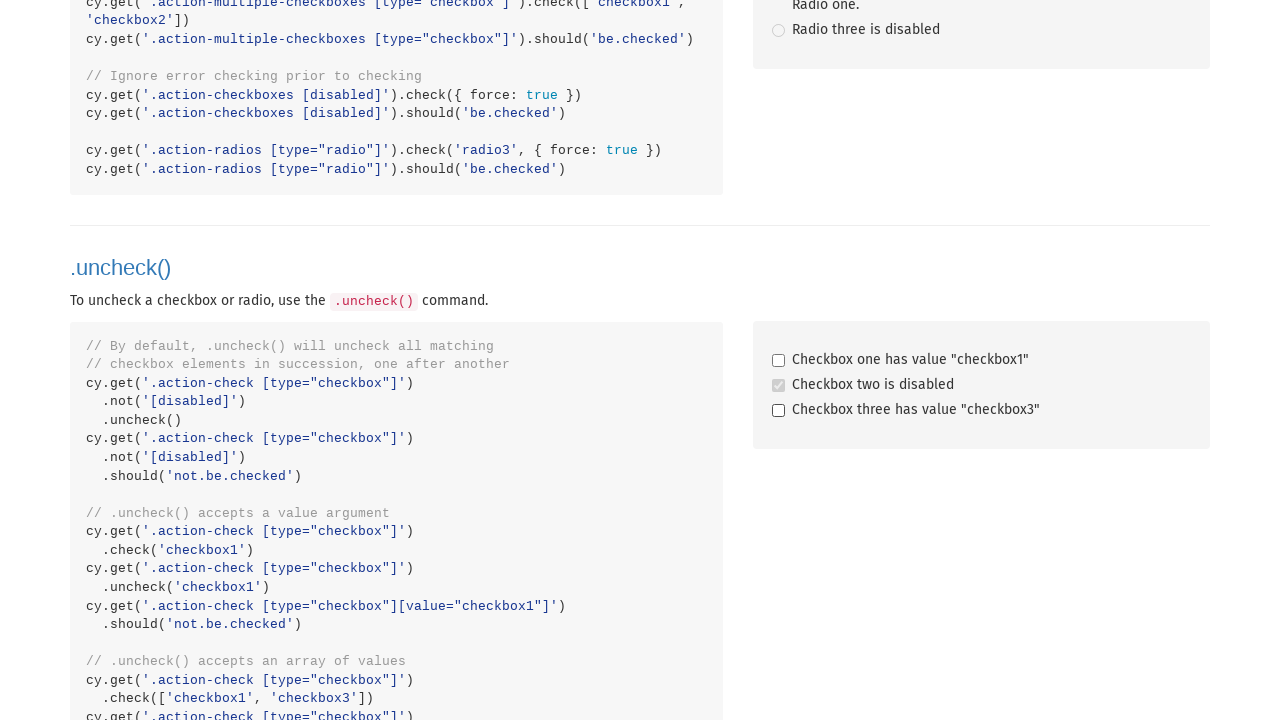